Verifies that the registration page displays correctly by clicking the Register link and checking for the "Signing up is easy!" message

Starting URL: https://parabank.parasoft.com/parabank/index.htm

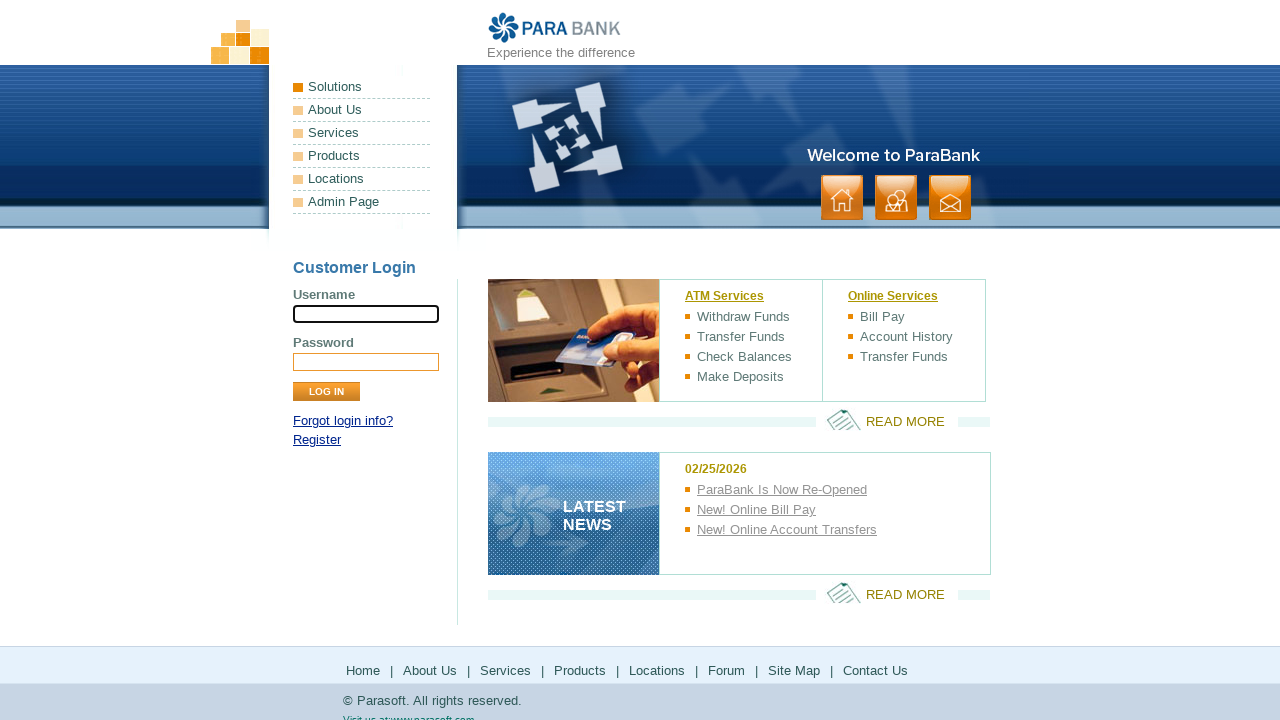

Clicked Register link at (317, 440) on xpath=//a[contains(text(),'Register')]
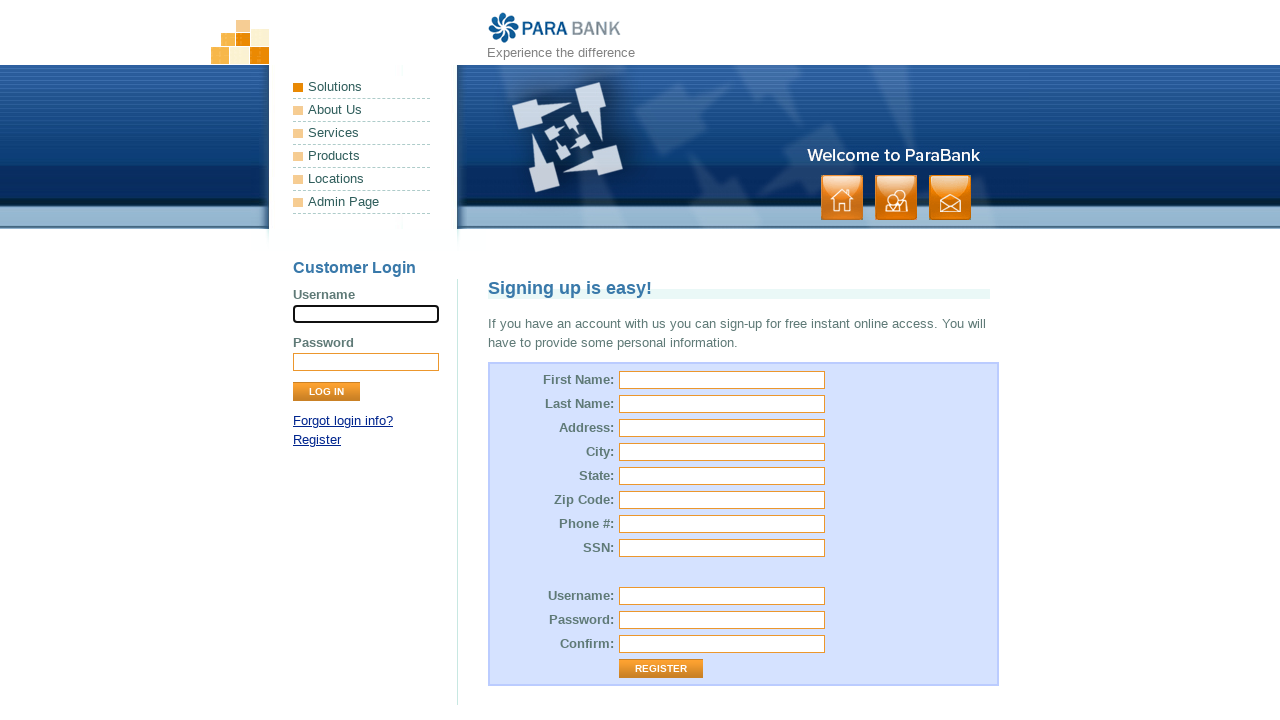

Signing up page loaded with title element present
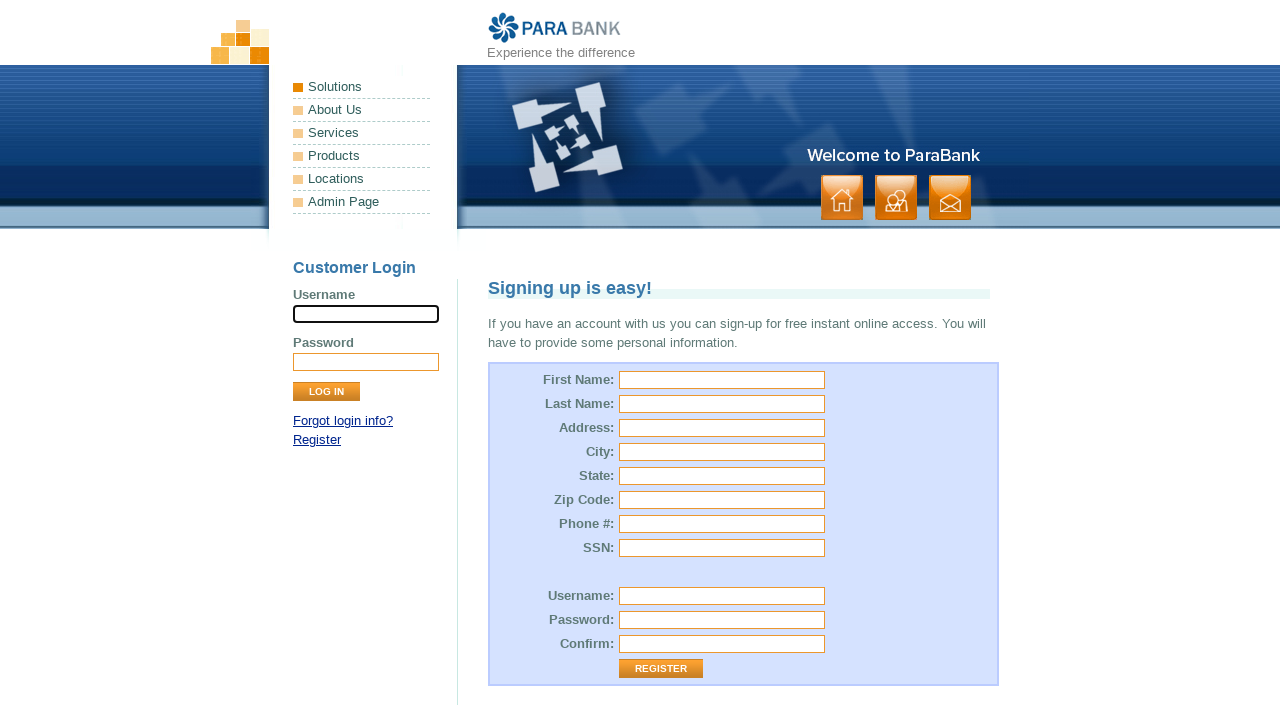

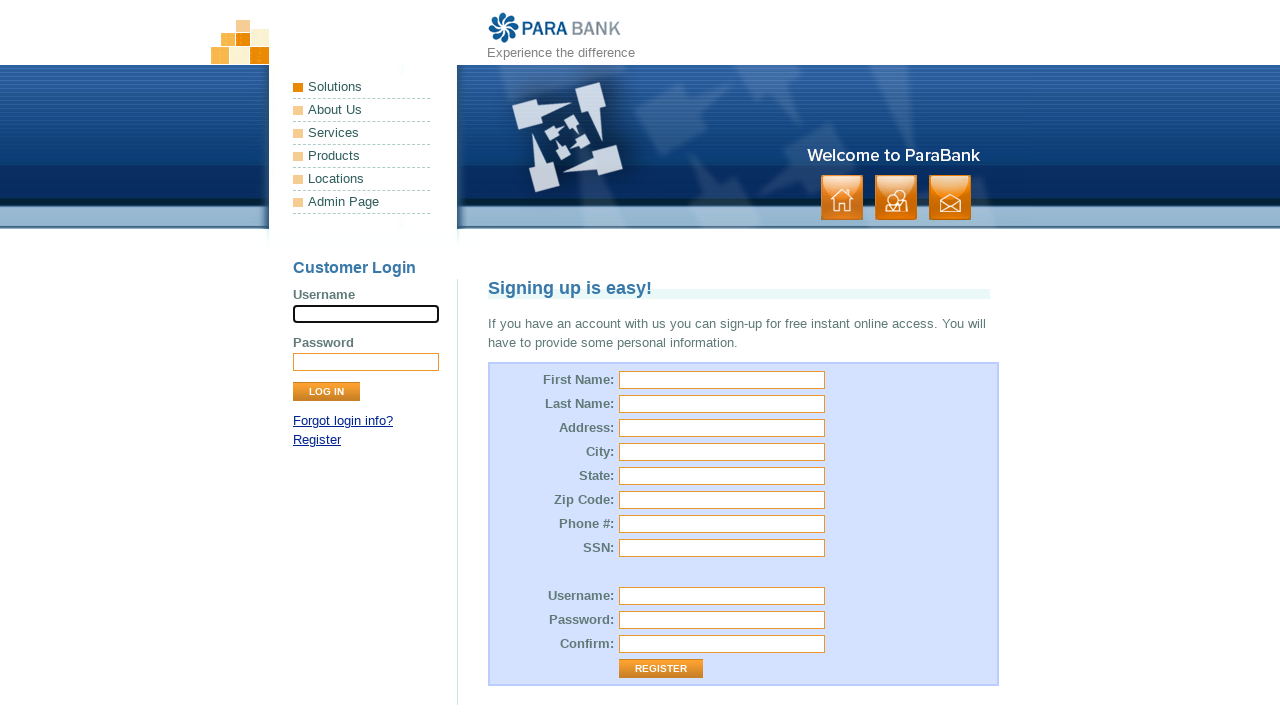